Tests the TechProEducation website by verifying that the page title contains "IT", the URL contains "education", and the page source contains "IT"

Starting URL: https://www.techproeducation.com/

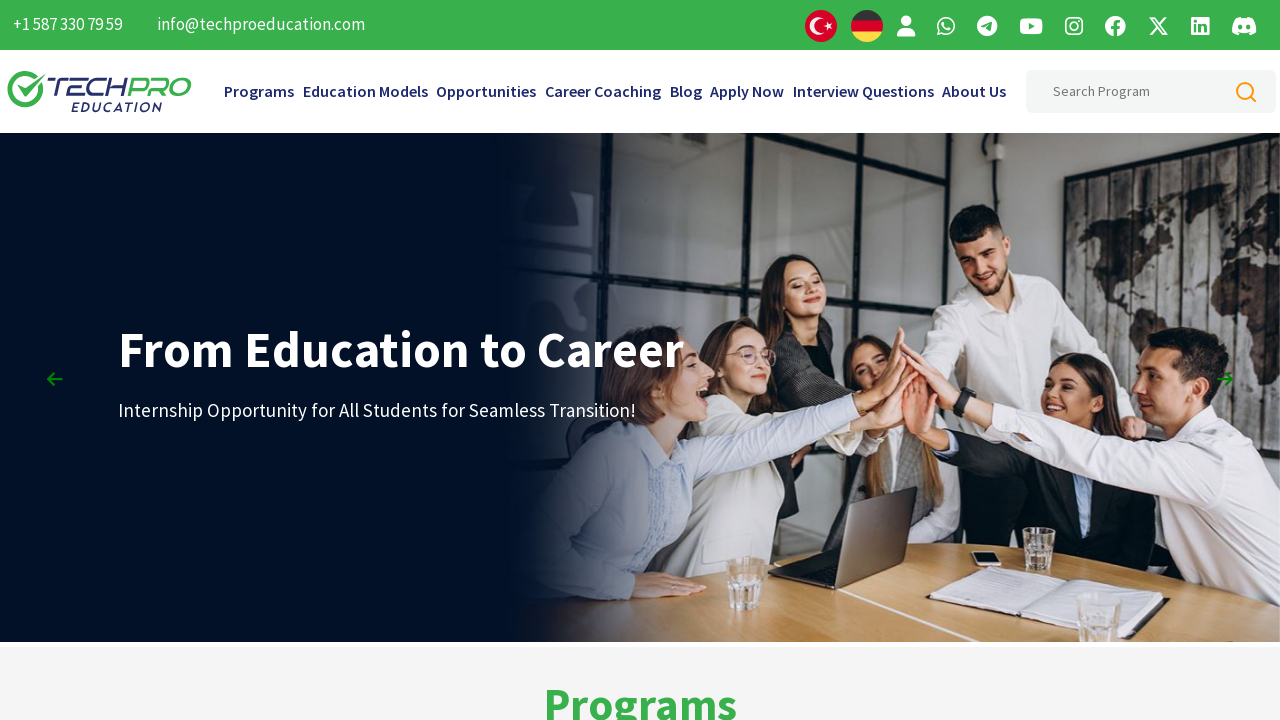

Retrieved page title
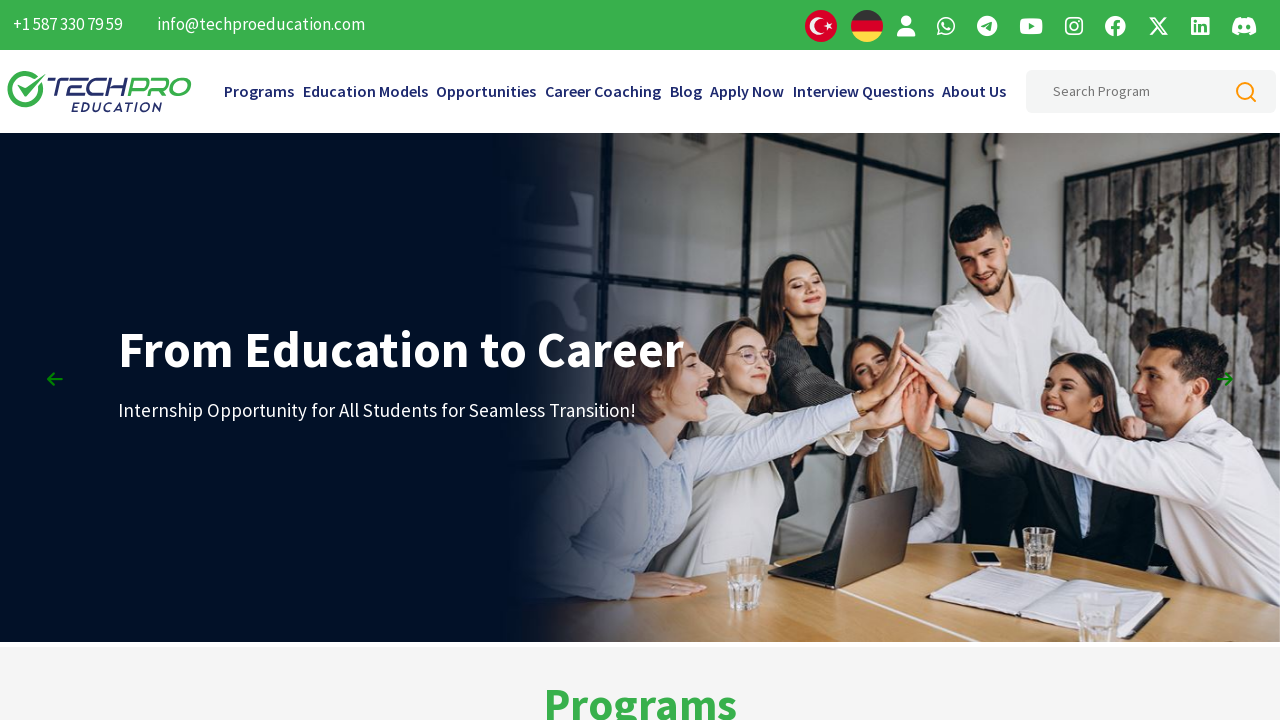

Verified page title contains 'IT'
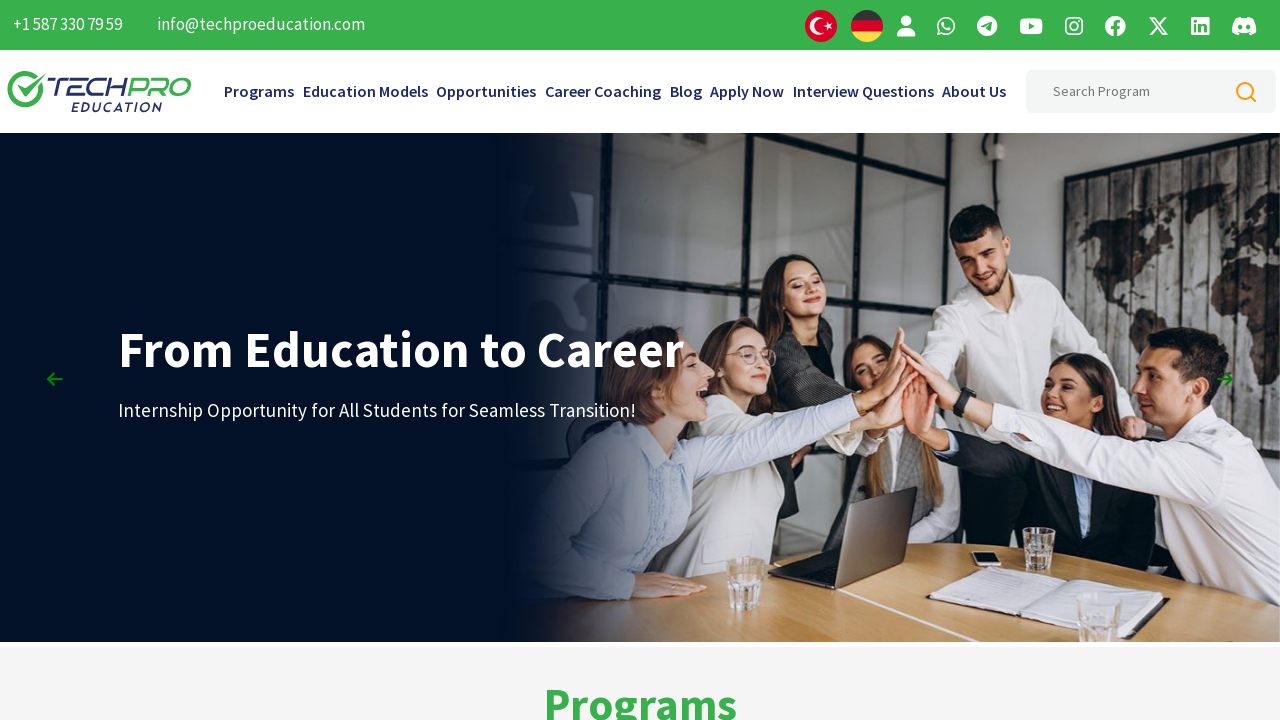

Retrieved current page URL
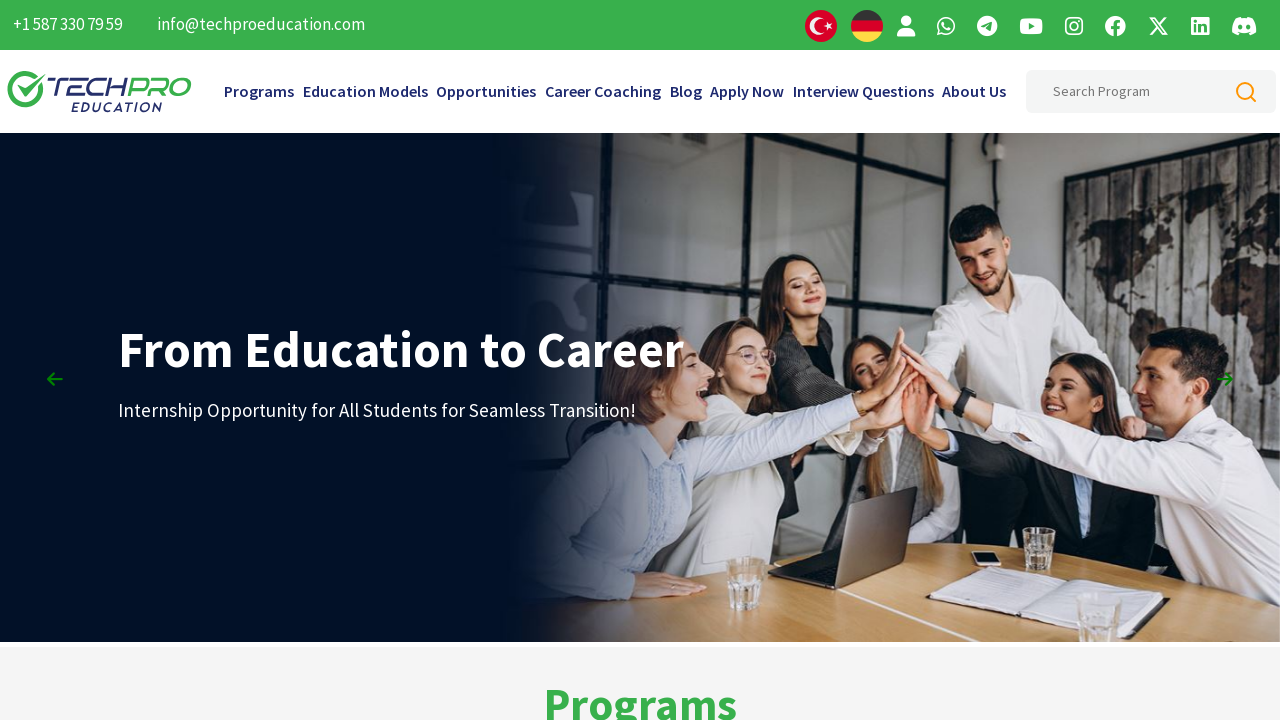

Verified URL contains 'education'
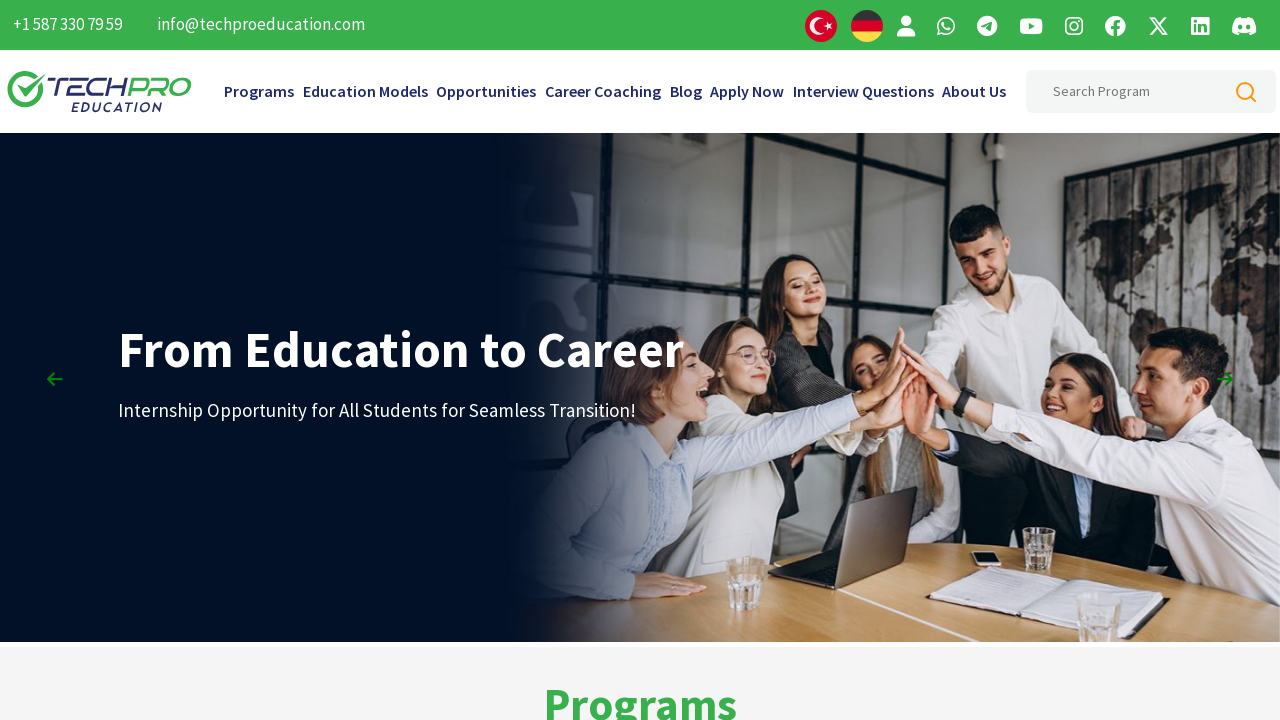

Retrieved page source content
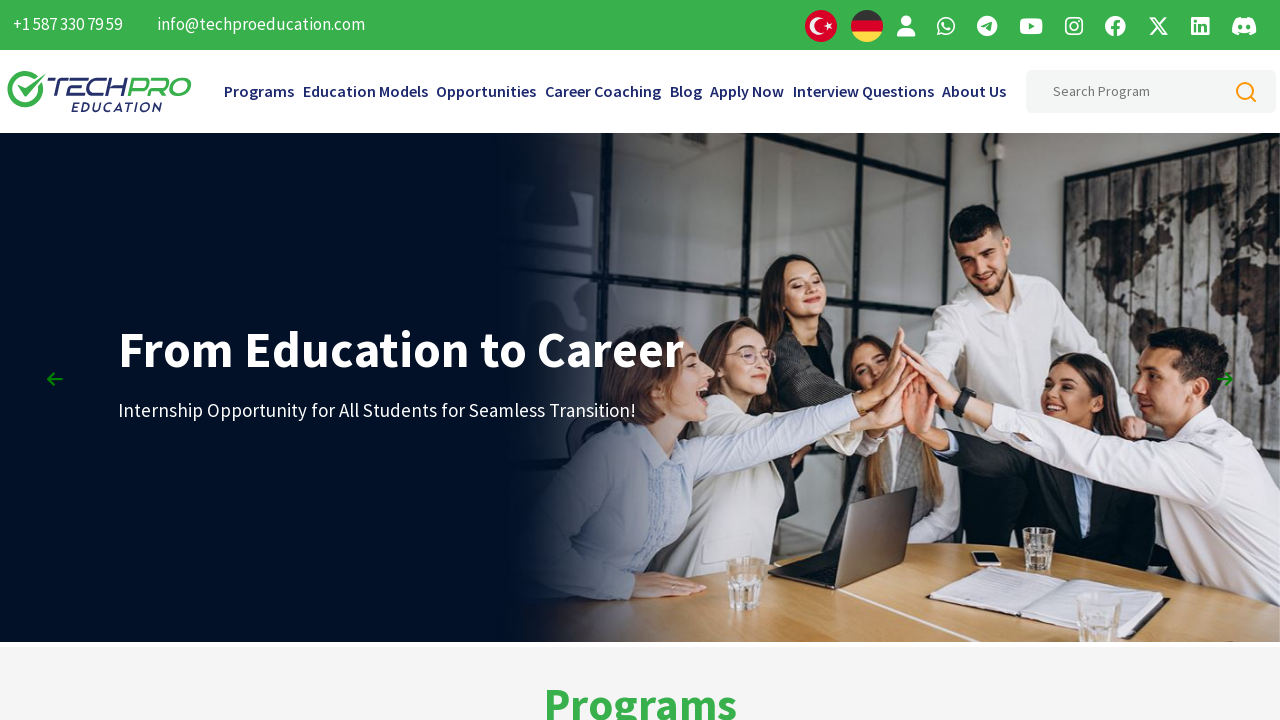

Verified page source contains 'IT'
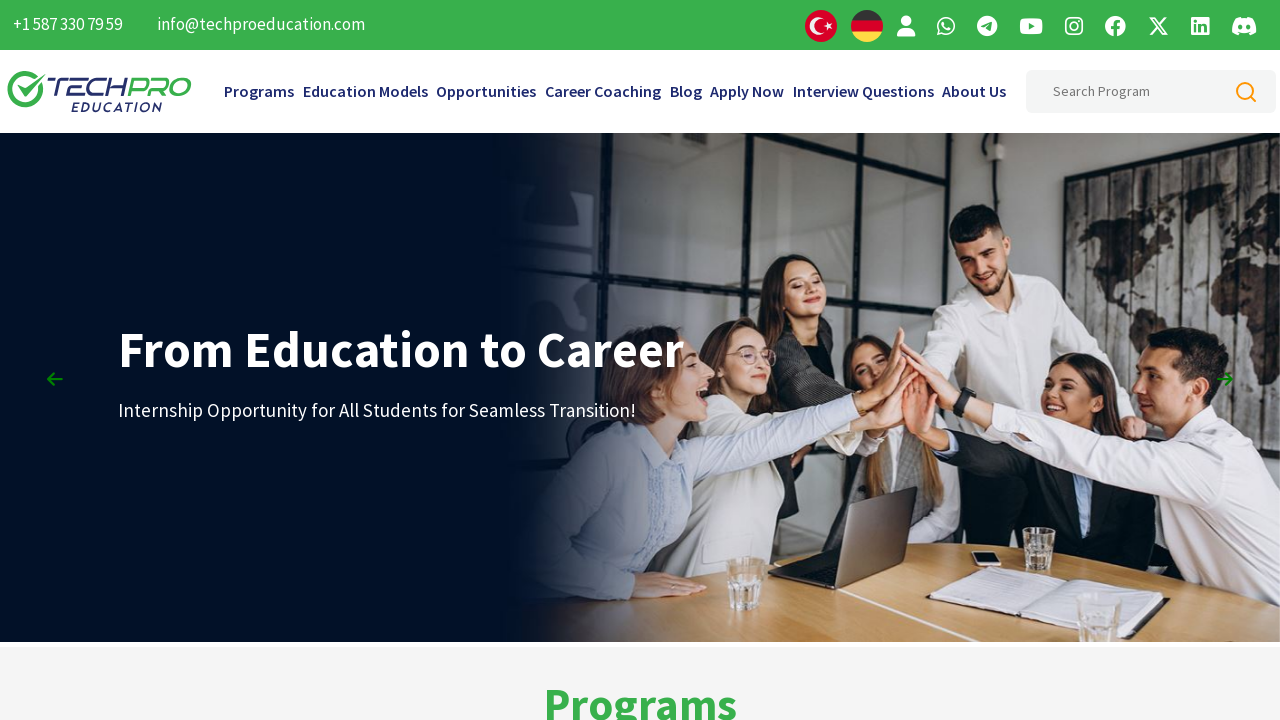

Waited 6 seconds to observe the page
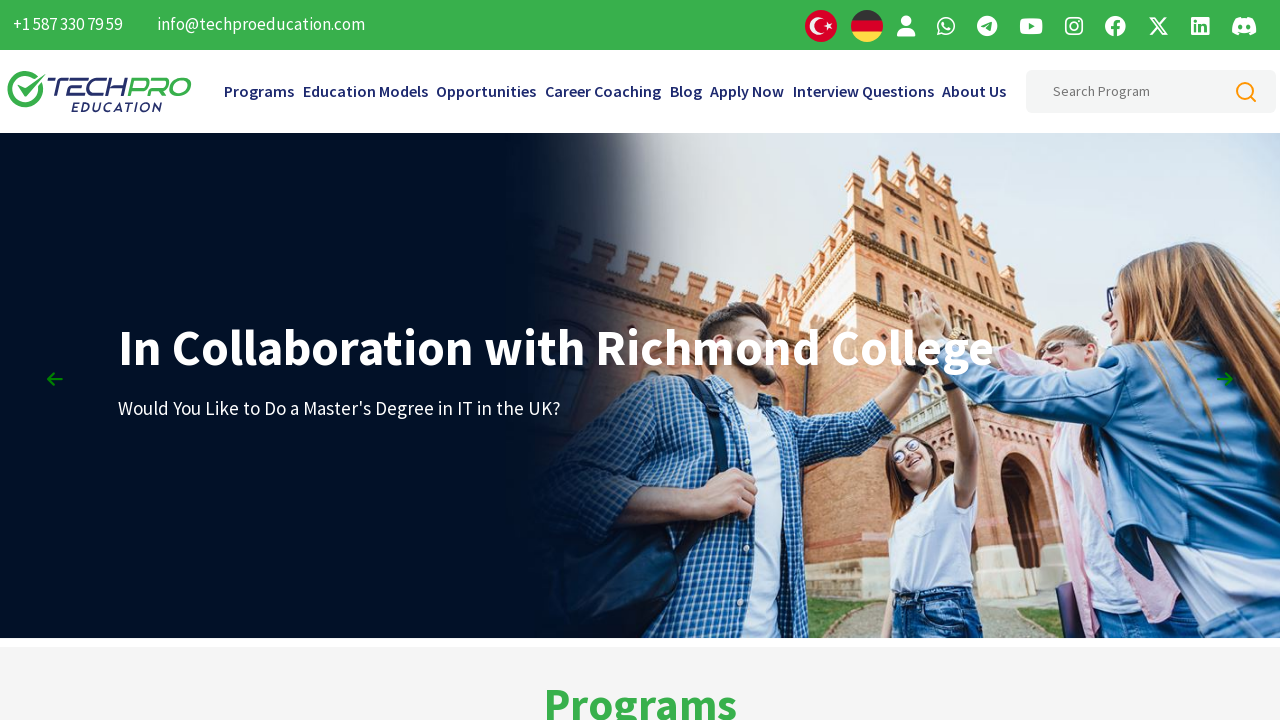

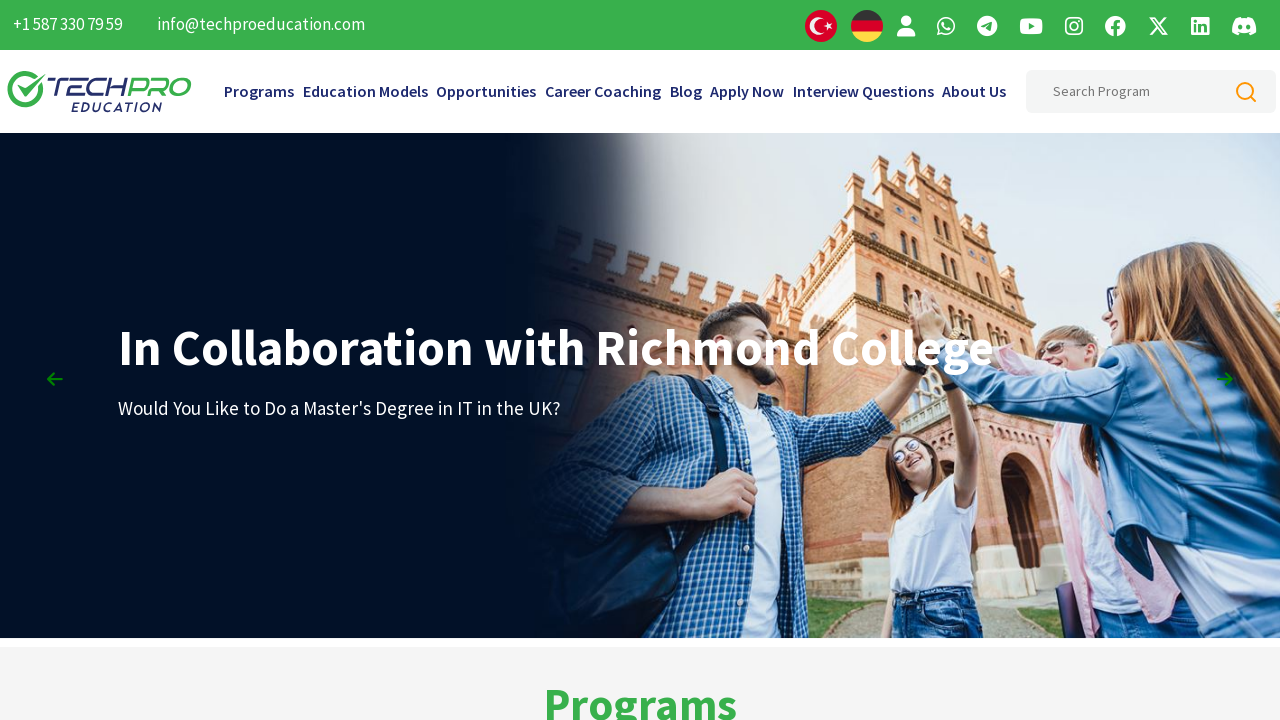